Navigates to a Chinese weather forecast website for Hangzhou and waits for the weekly weather chart to load, then captures it.

Starting URL: http://www.nmc.cn/publish/forecast/AZJ/hangzhou.html

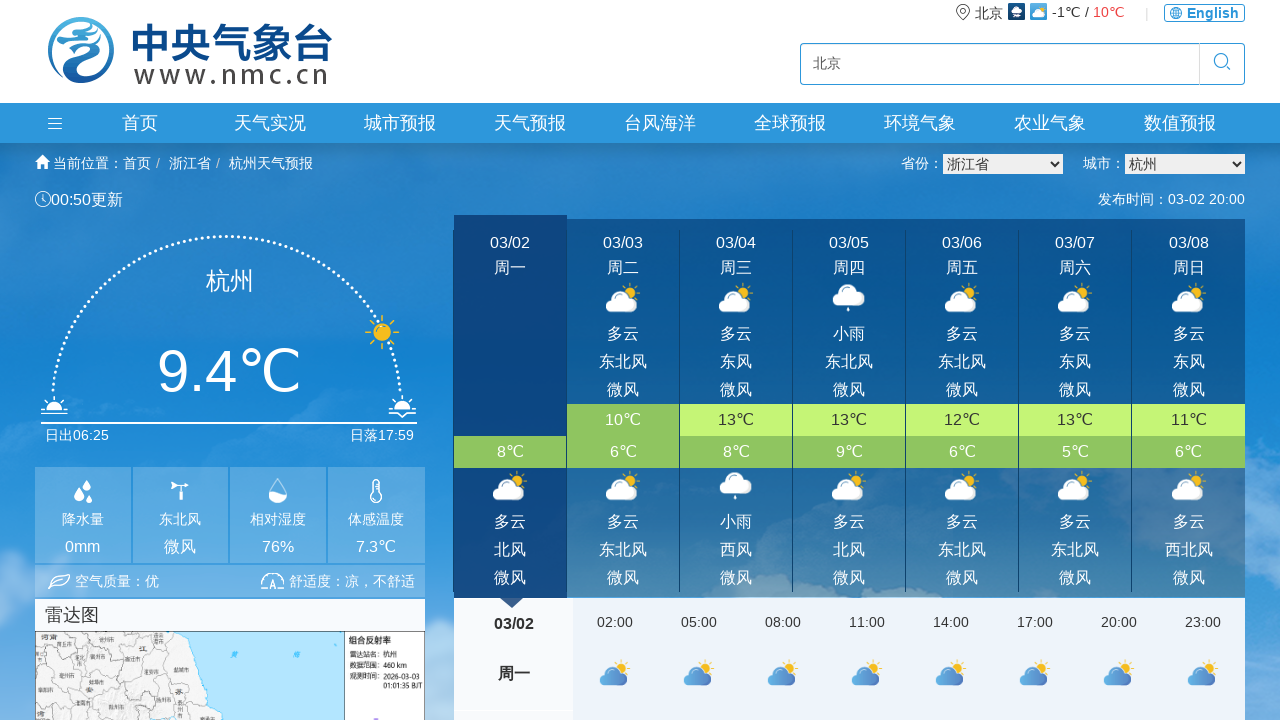

Navigated to Hangzhou weather forecast page
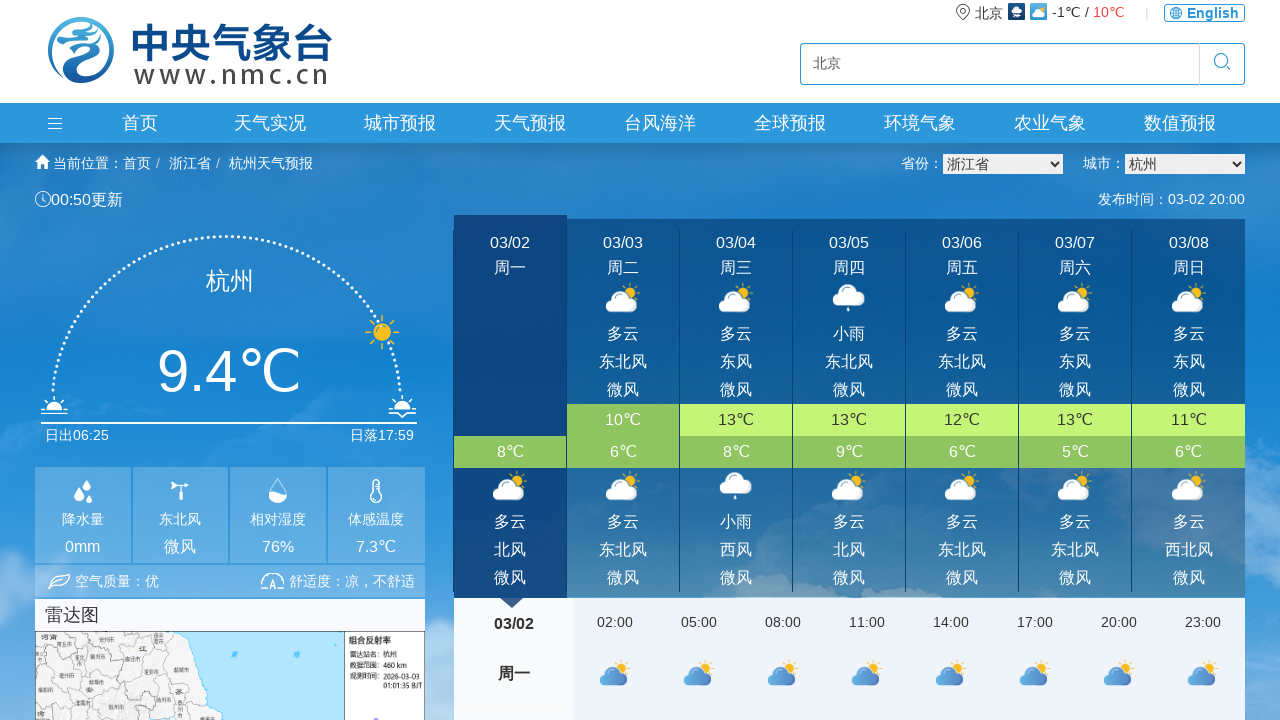

Weekly weather chart element loaded
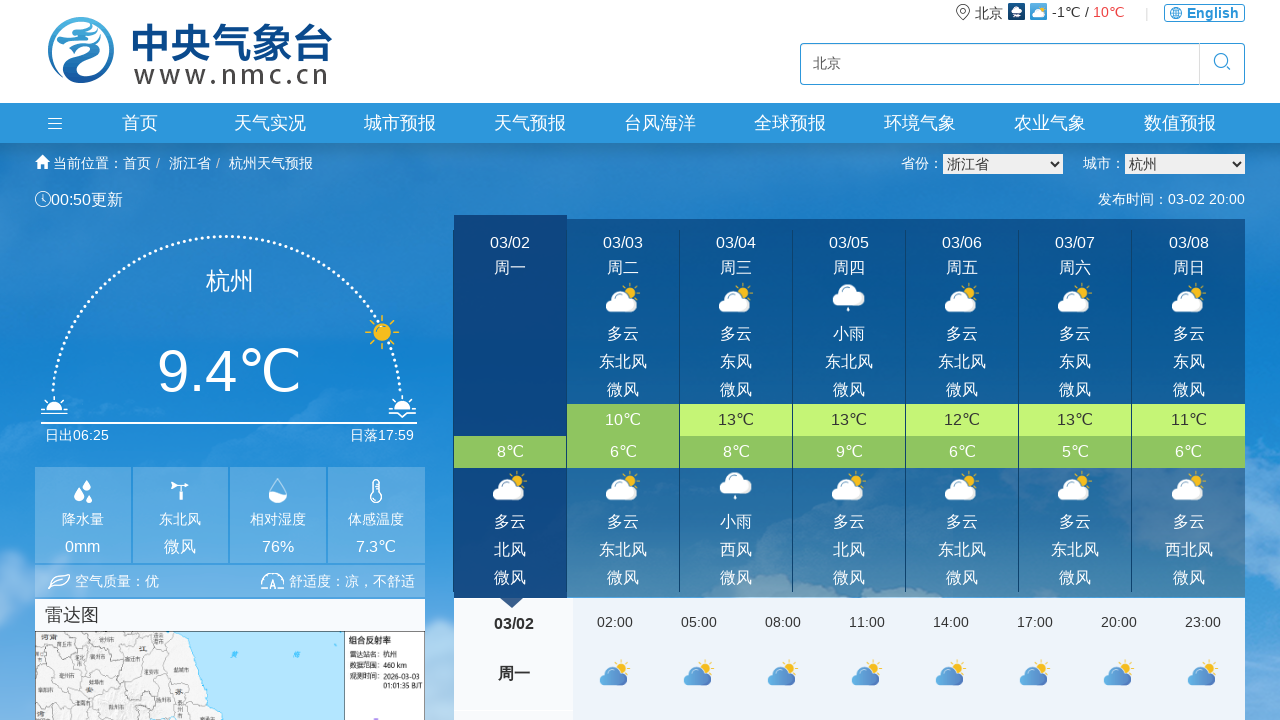

Queried and verified the weekly weather chart element is present
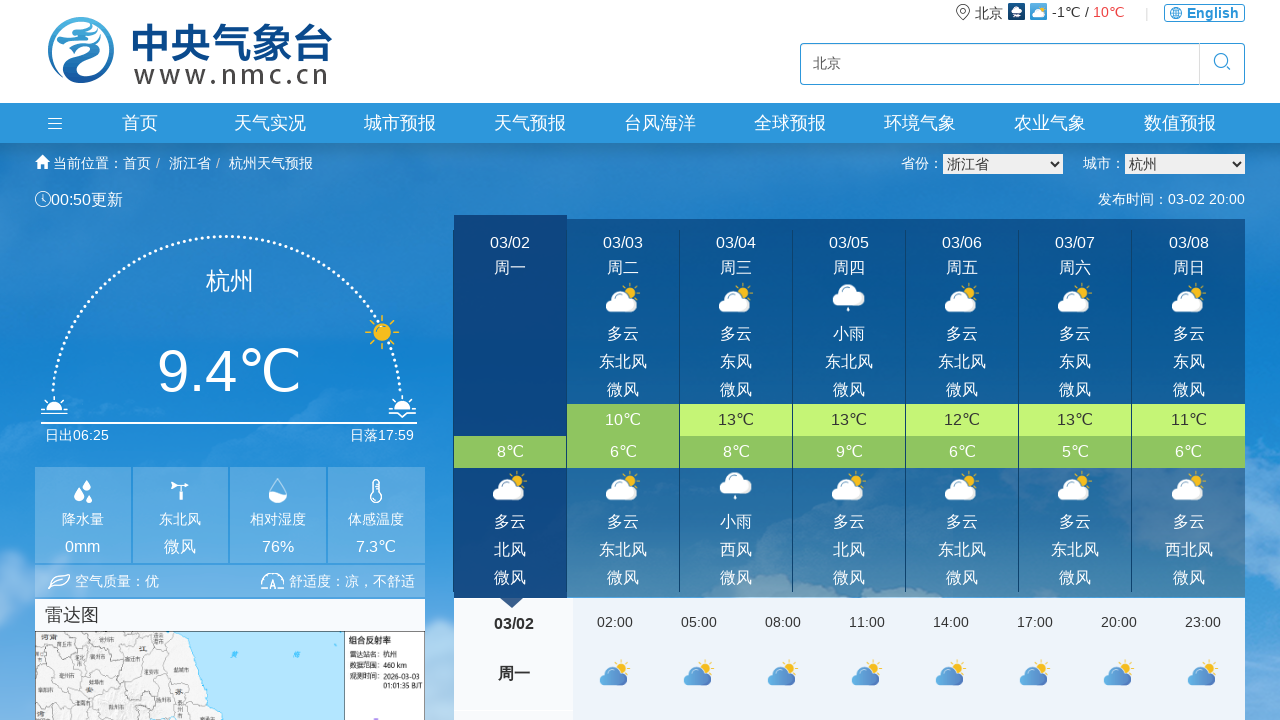

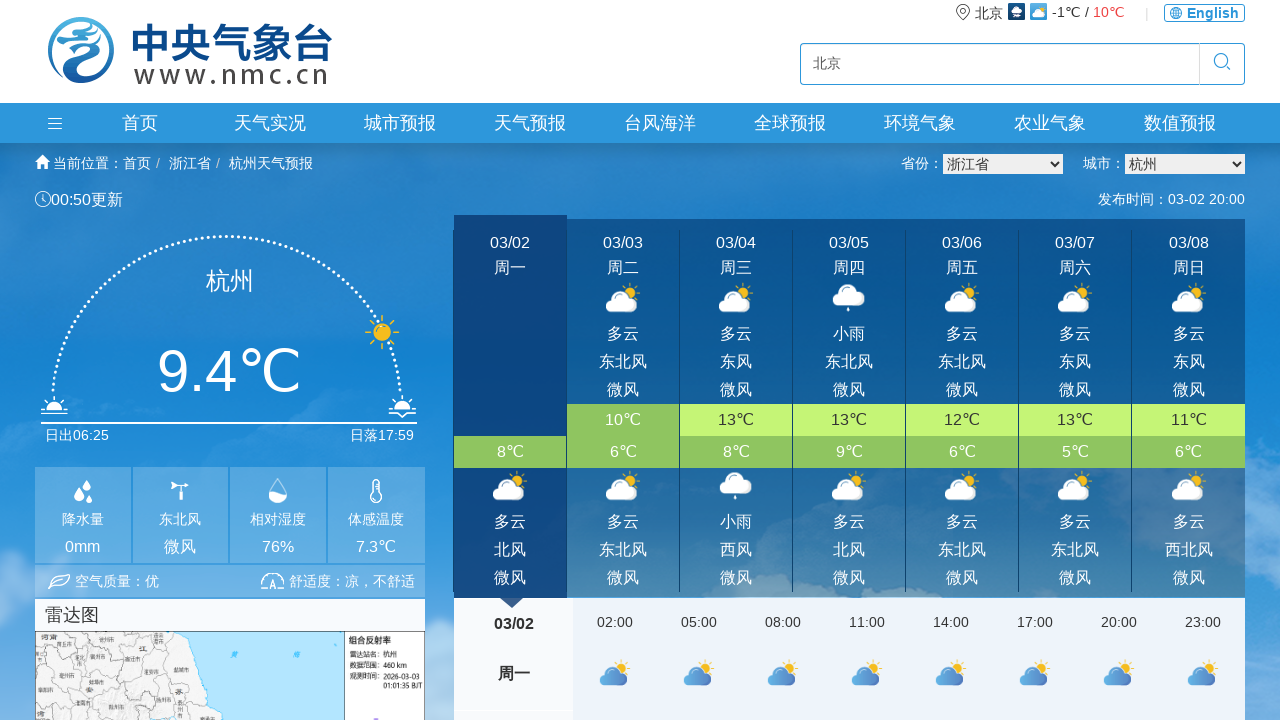